Tests checkbox and radio button interactions on a practice automation page by selecting a specific checkbox (option2) and clicking a radio button

Starting URL: https://rahulshettyacademy.com/AutomationPractice/

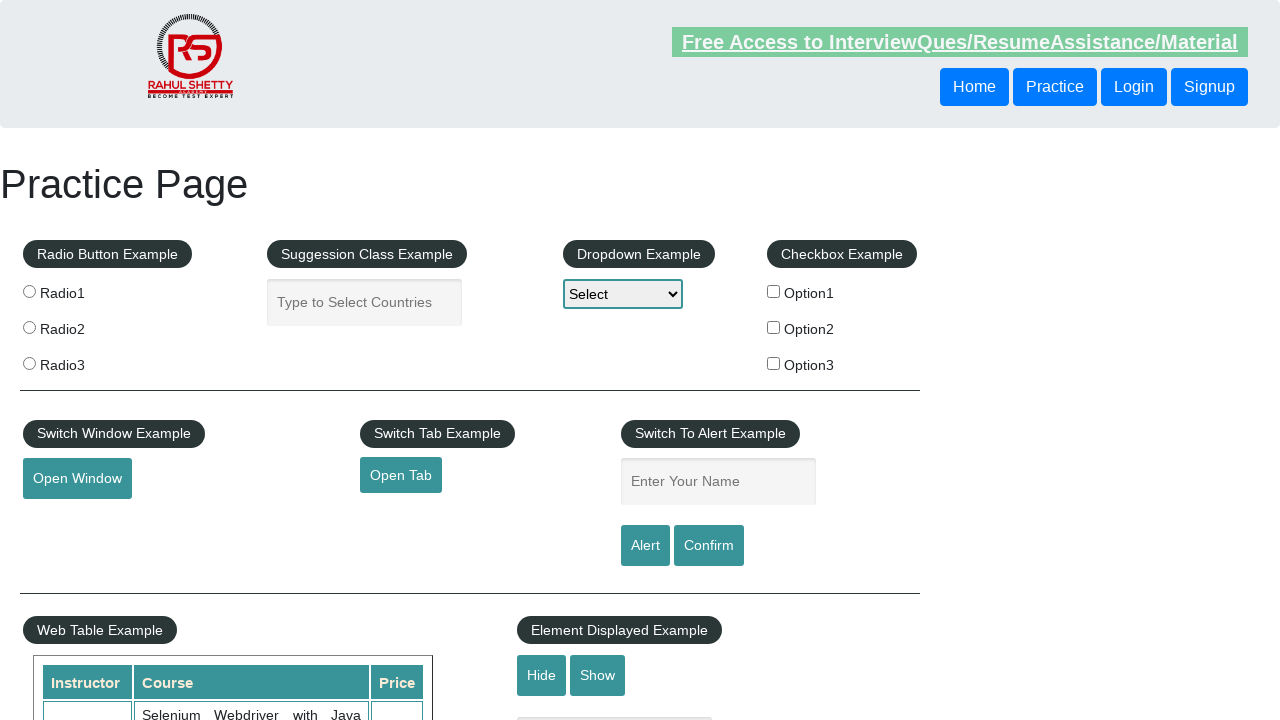

Navigated to practice automation page
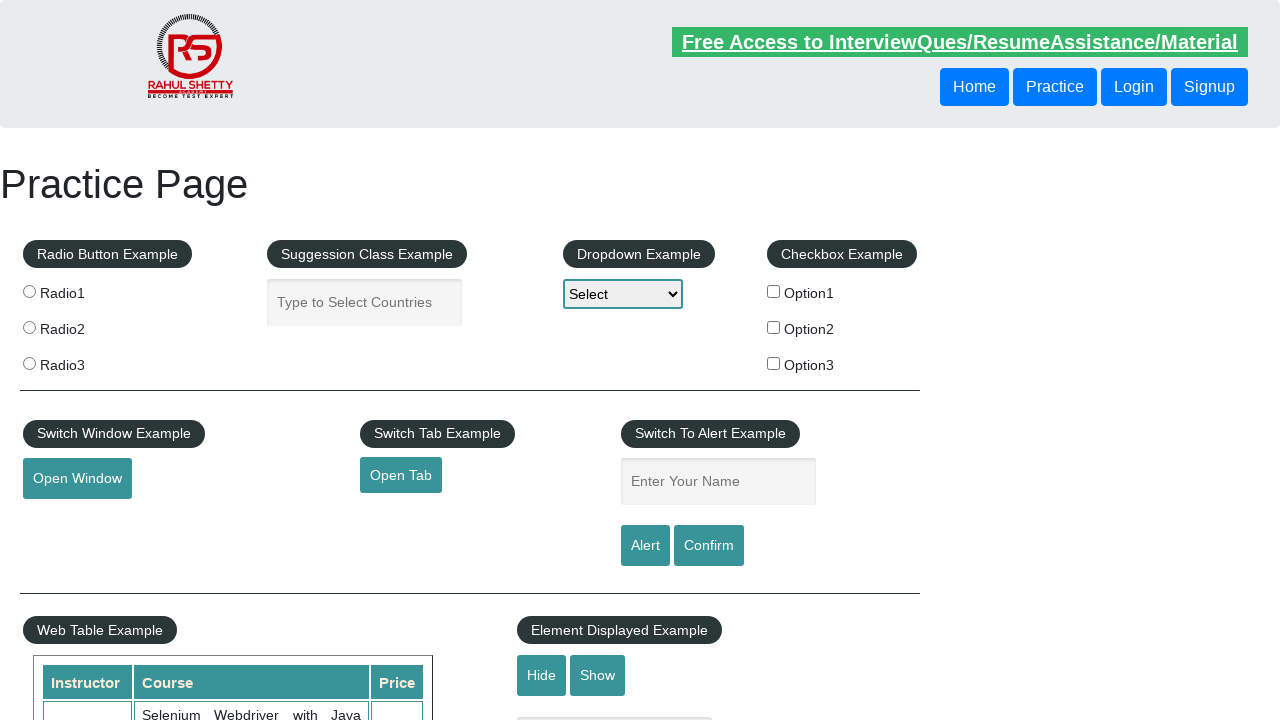

Clicked checkbox with value 'option2' at (774, 327) on input[type='checkbox'][value='option2']
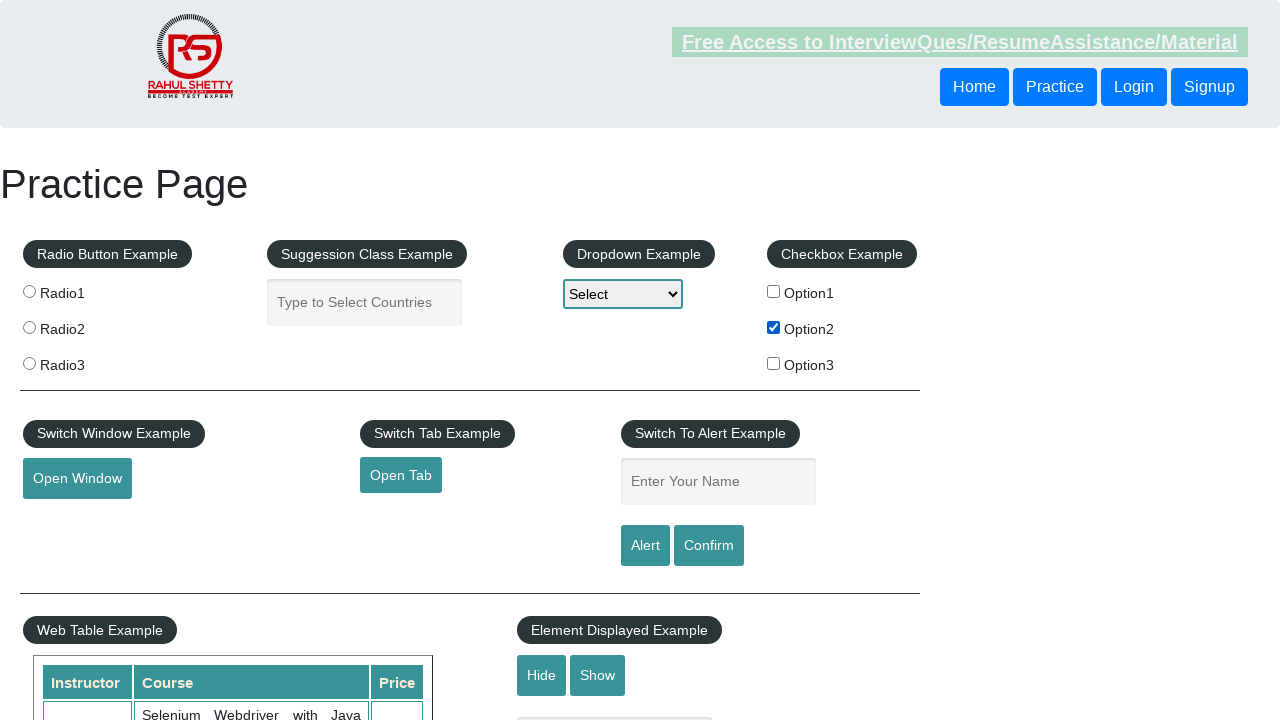

Verified that checkbox 'option2' is checked
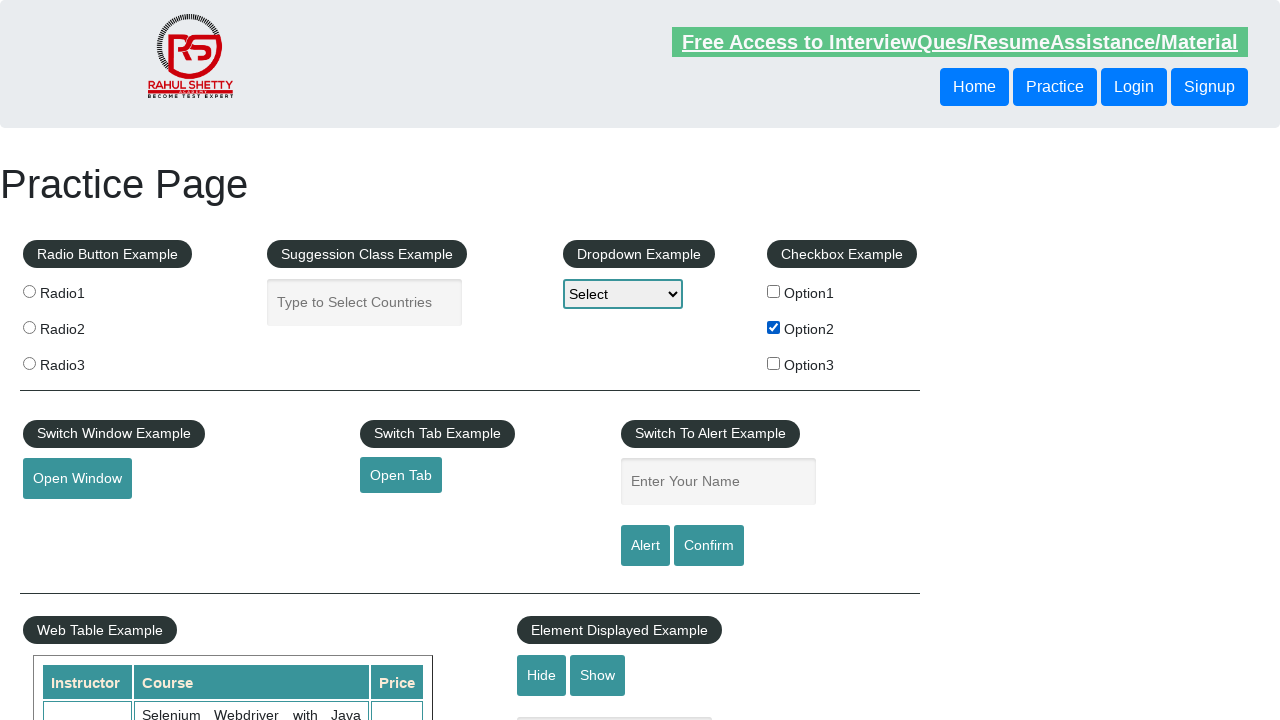

Clicked the third radio button (index 2) at (29, 363) on input[name='radioButton'] >> nth=2
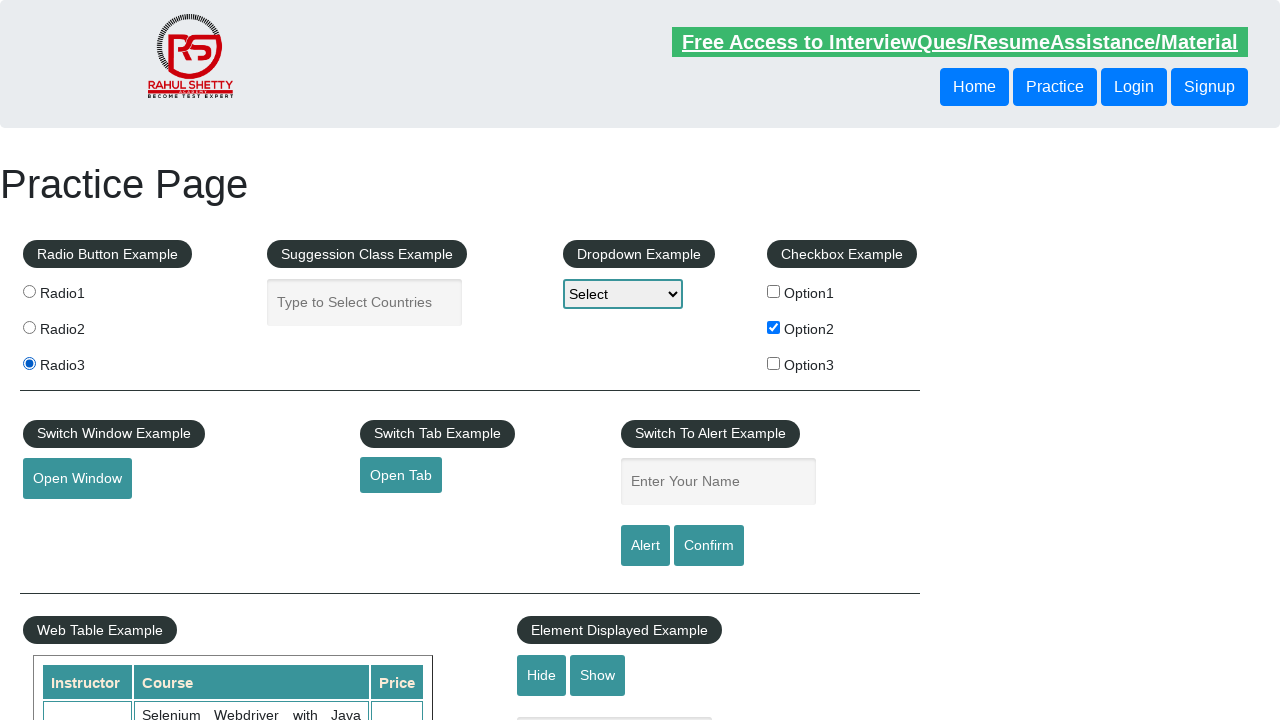

Verified that the third radio button is checked
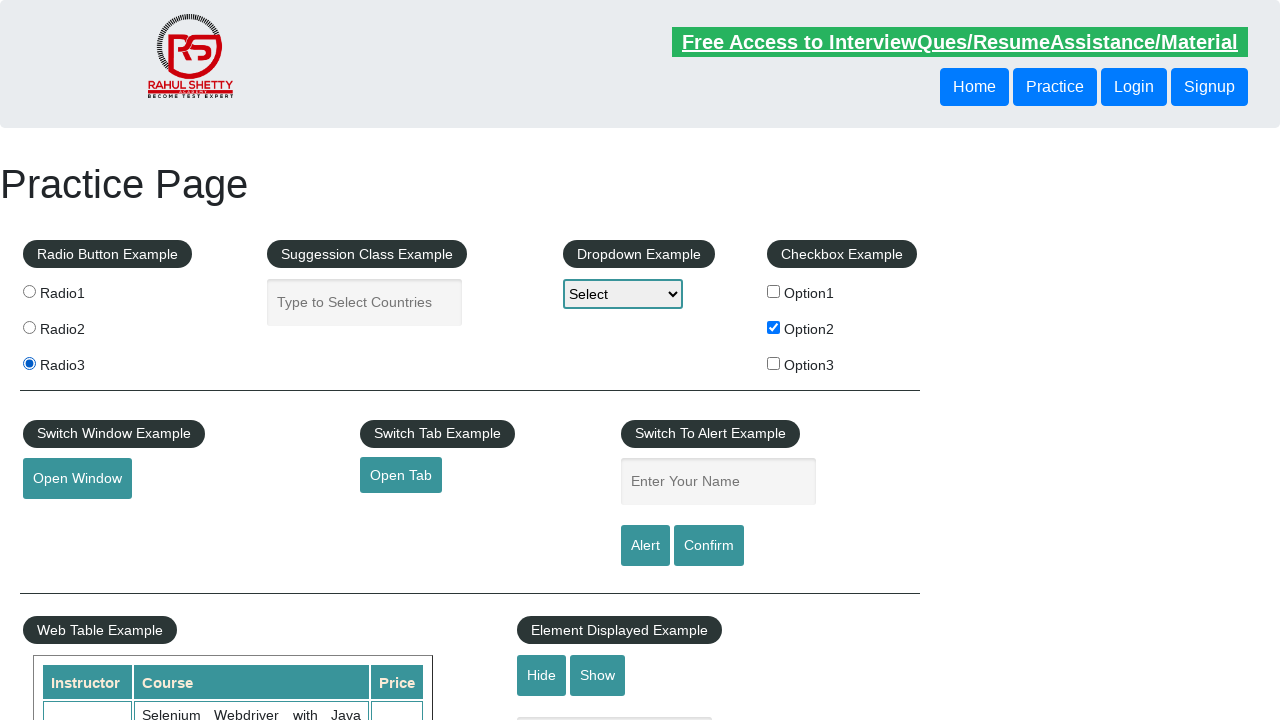

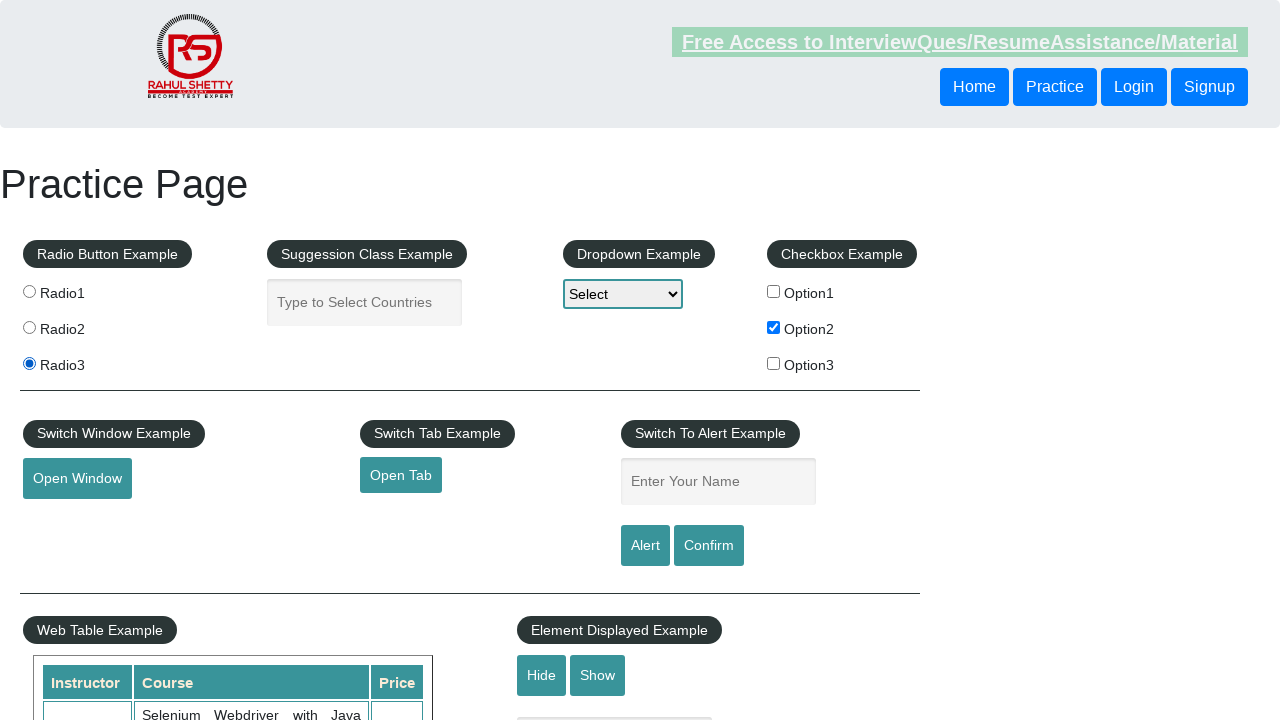